Tests hover functionality by moving the mouse over three different image elements to trigger hover effects

Starting URL: https://practice.expandtesting.com/hovers

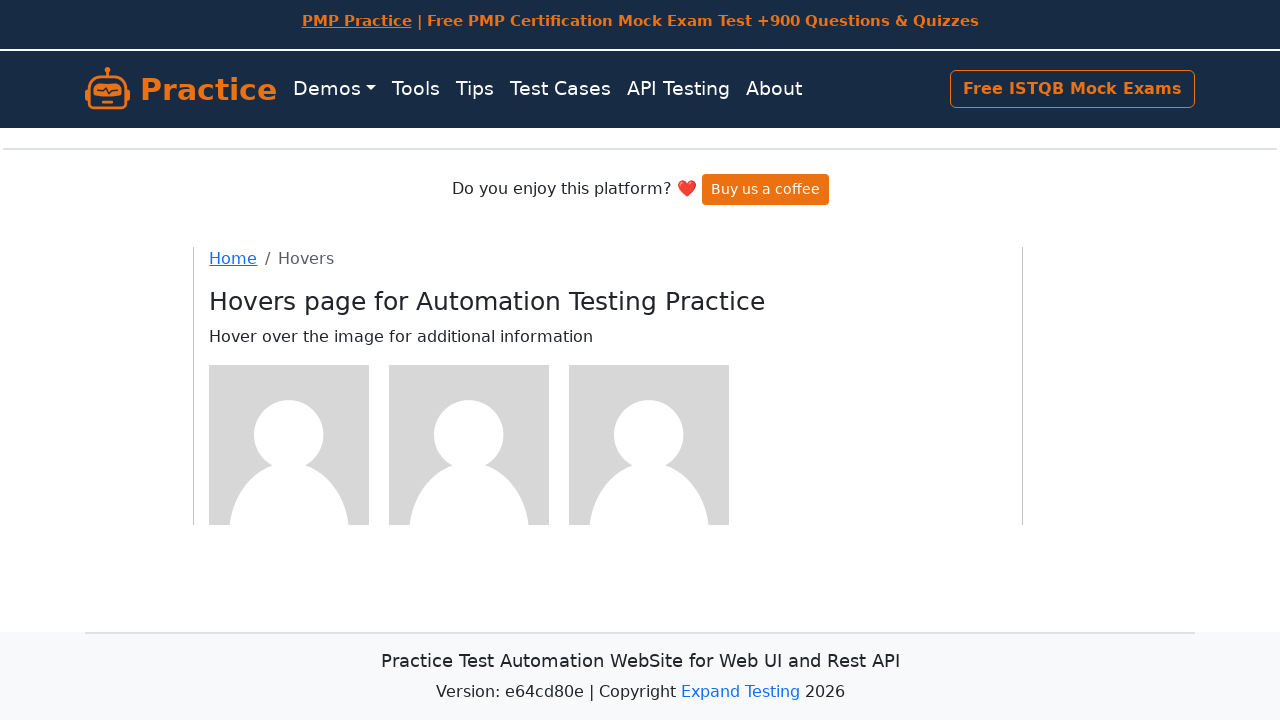

Hovered over the first image element to trigger hover effect at (289, 444) on xpath=//*[@id='core']/div/div/div[1]/img
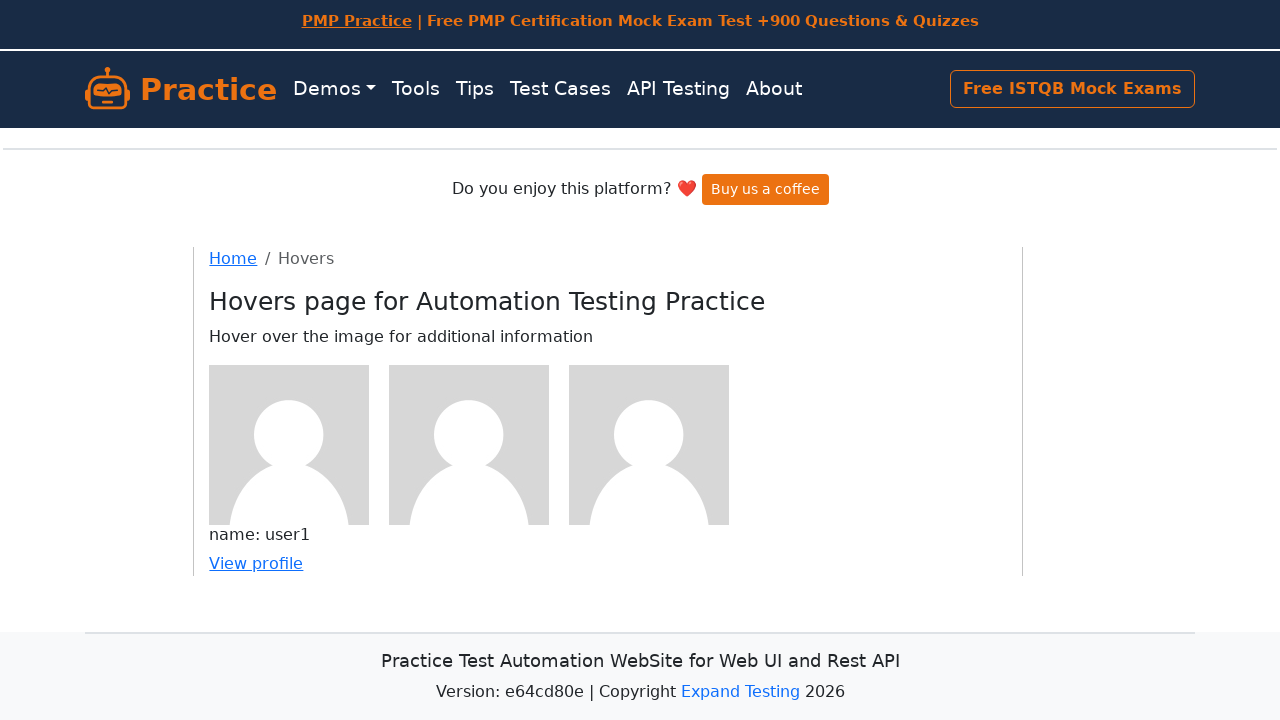

Hovered over the second image element to trigger hover effect at (469, 444) on xpath=//*[@id='core']/div/div/div[2]/img
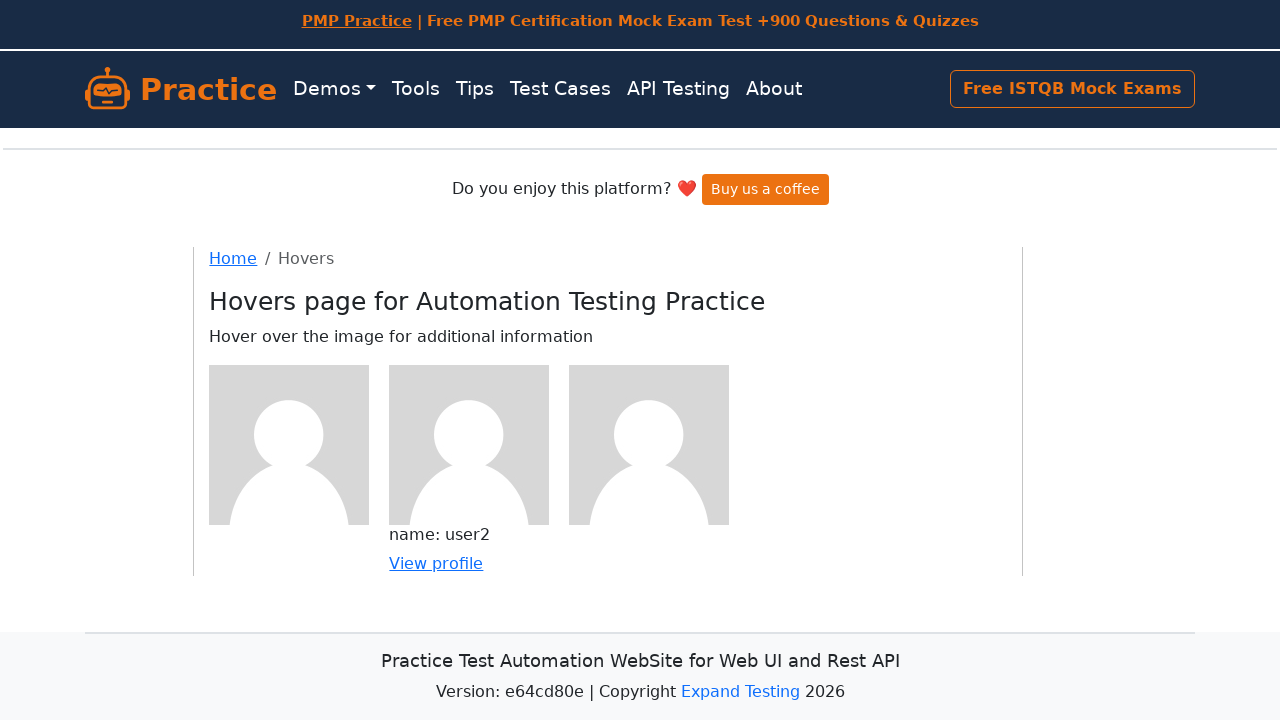

Hovered over the third image element to trigger hover effect at (649, 444) on xpath=//*[@id='core']/div/div/div[3]/img
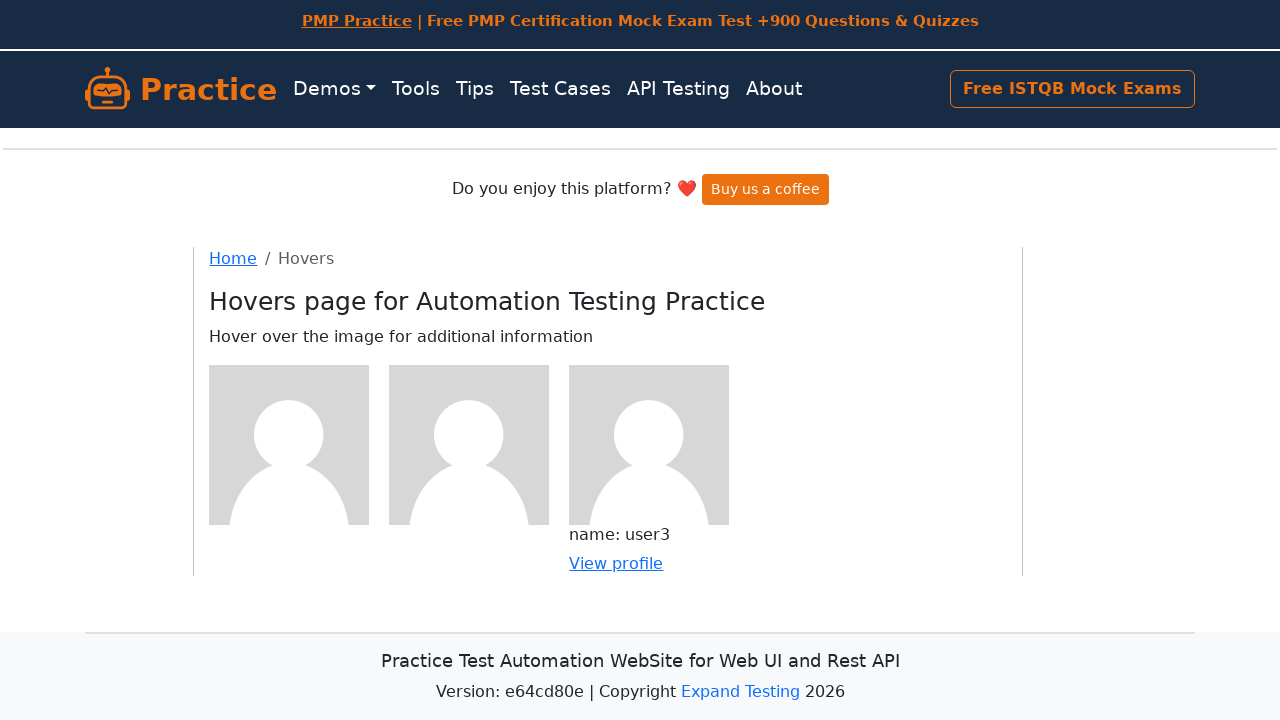

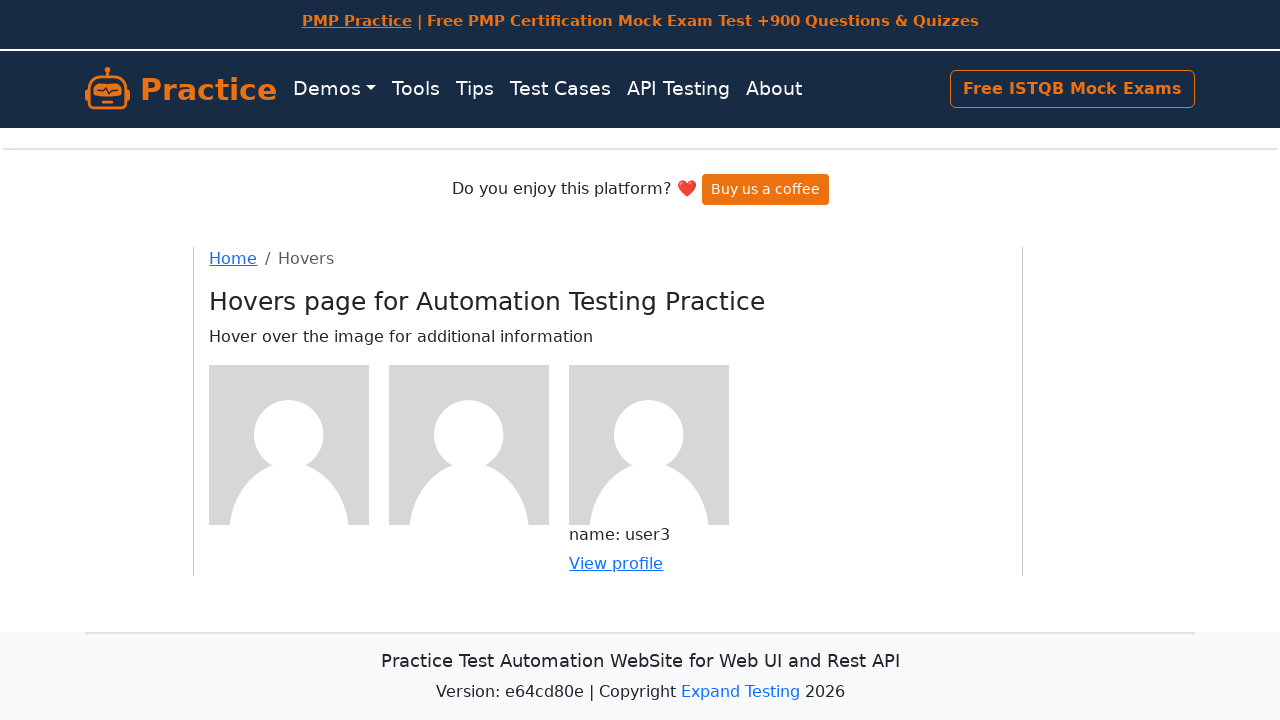